Tests Bootstrap modal functionality by launching a modal and clicking the Save Changes button to close it.

Starting URL: https://www.lambdatest.com/selenium-playground/bootstrap-modal-demo

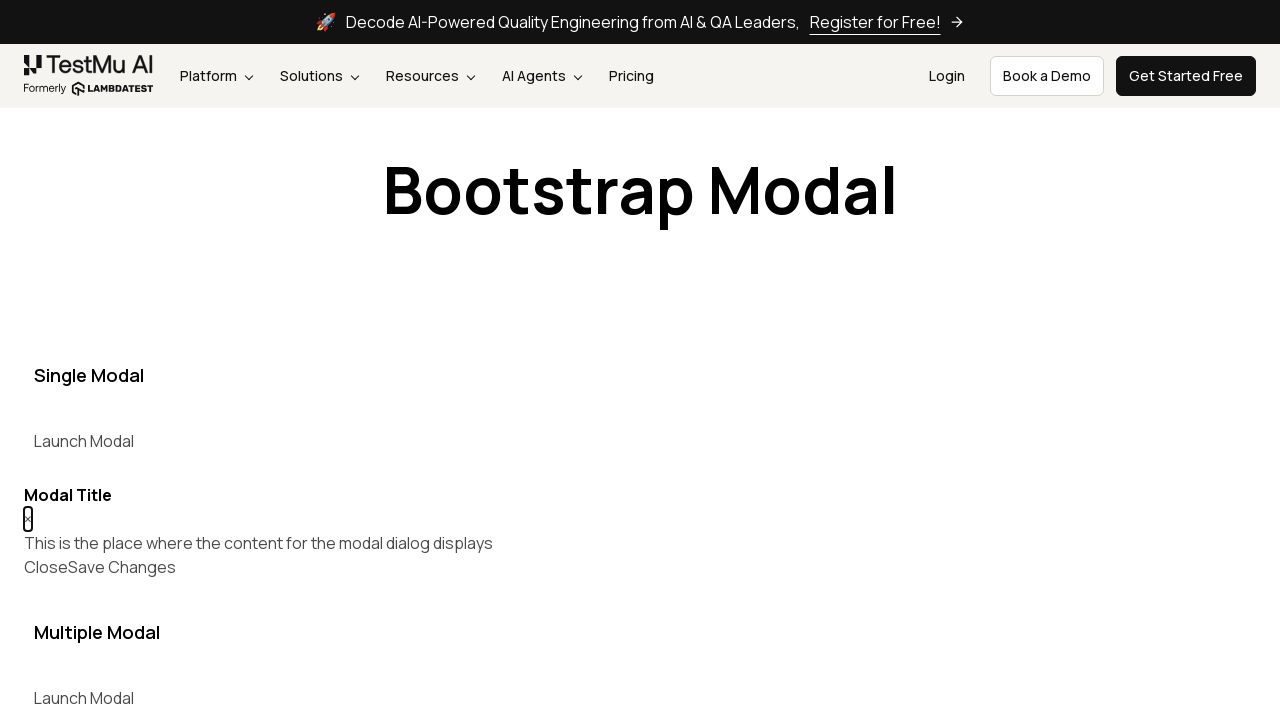

Clicked the first 'Launch Modal' button to open the Bootstrap modal at (84, 441) on xpath=//button[contains(text(), 'Launch Modal')] >> nth=0
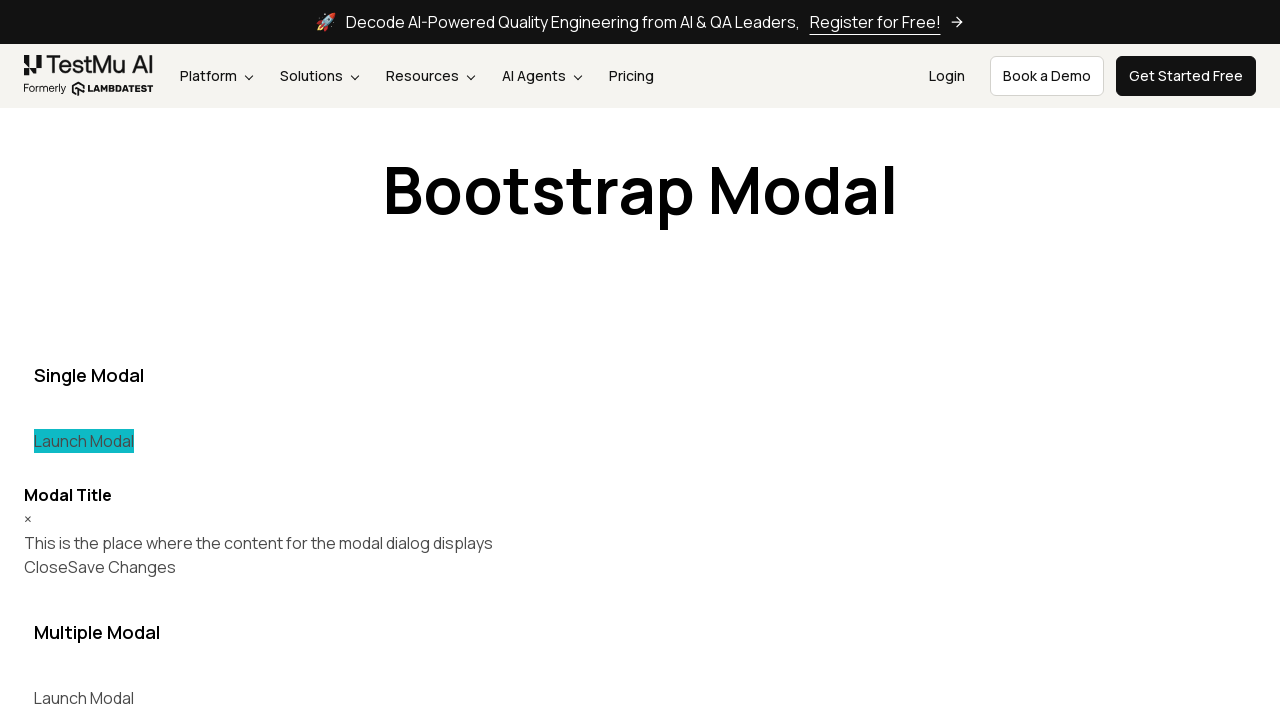

Clicked 'Save Changes' button to close the modal at (122, 567) on (//button[text()='Save Changes'])[1]
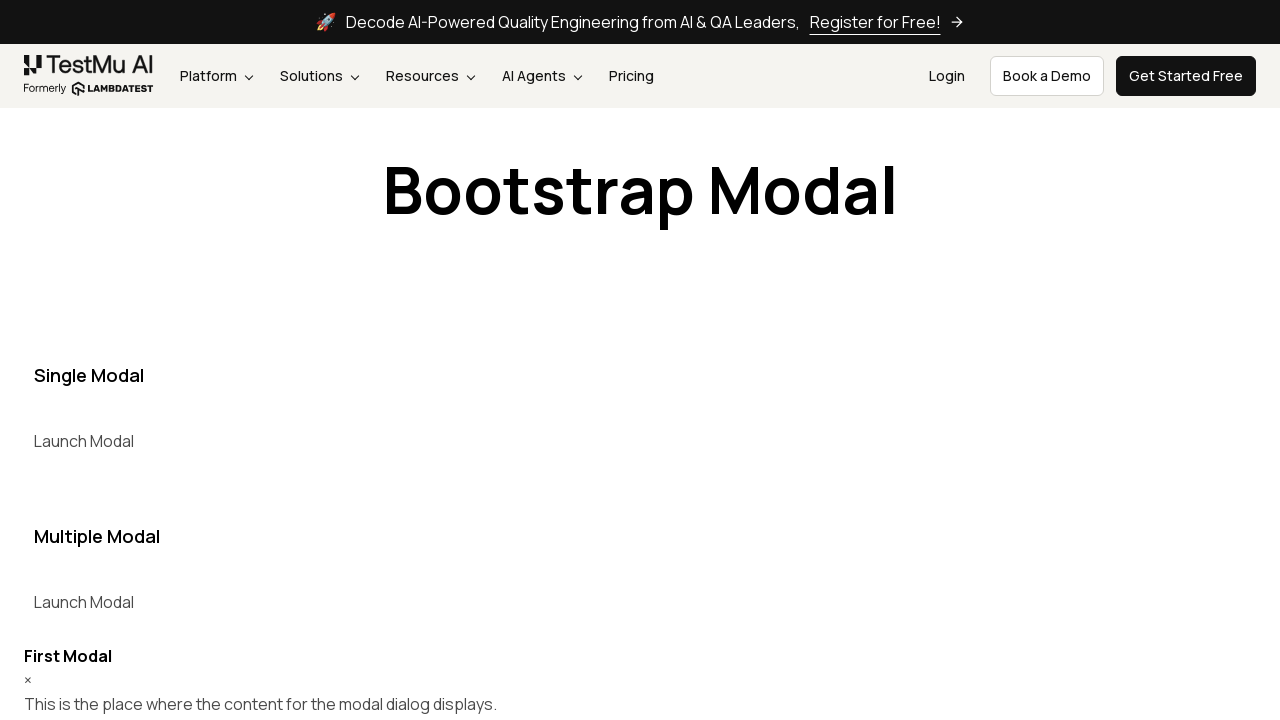

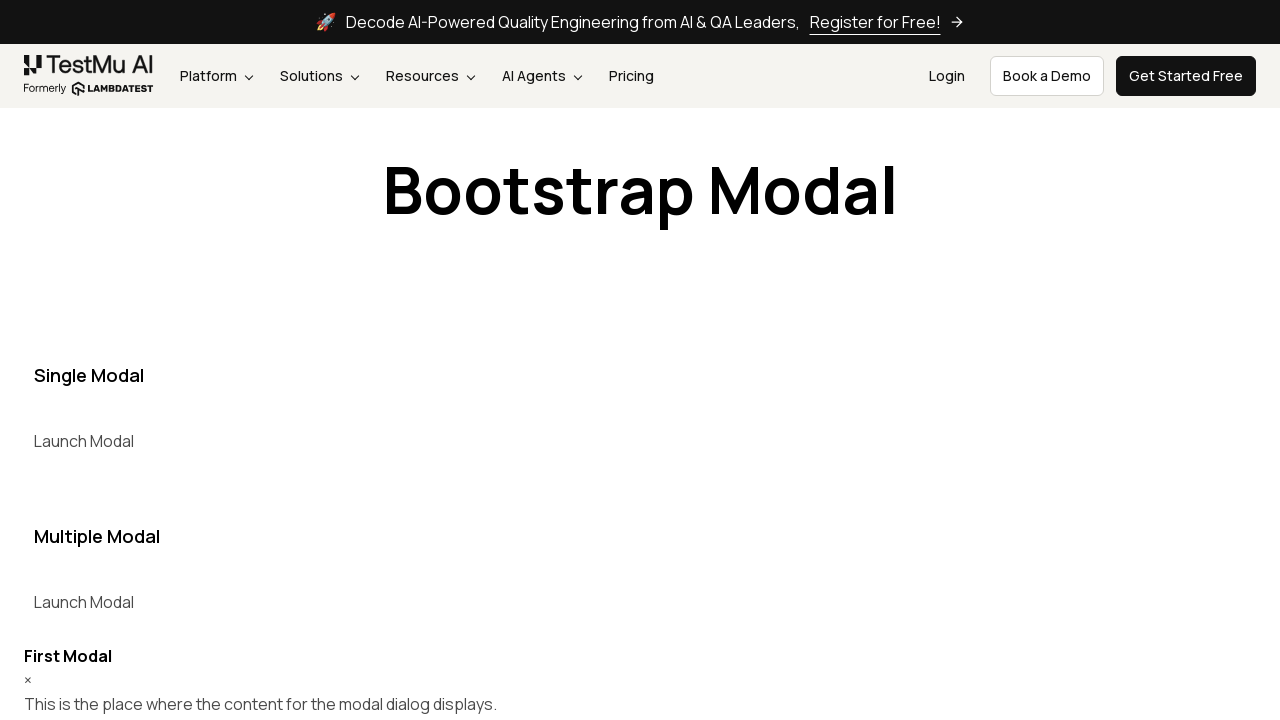